Tests registration form validation by entering a password with less than 6 characters and verifying the password length error messages

Starting URL: https://alada.vn/tai-khoan/dang-ky.html

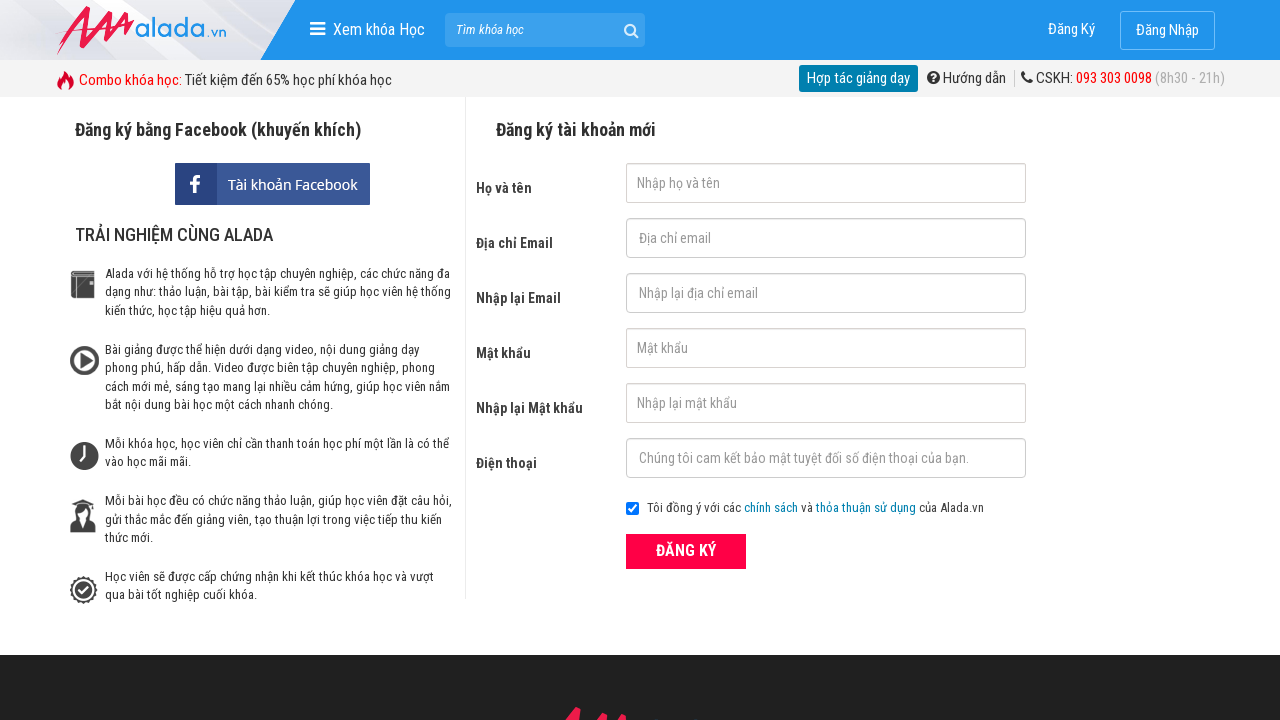

Filled first name field with 'Toan Nguyen' on #txtFirstname
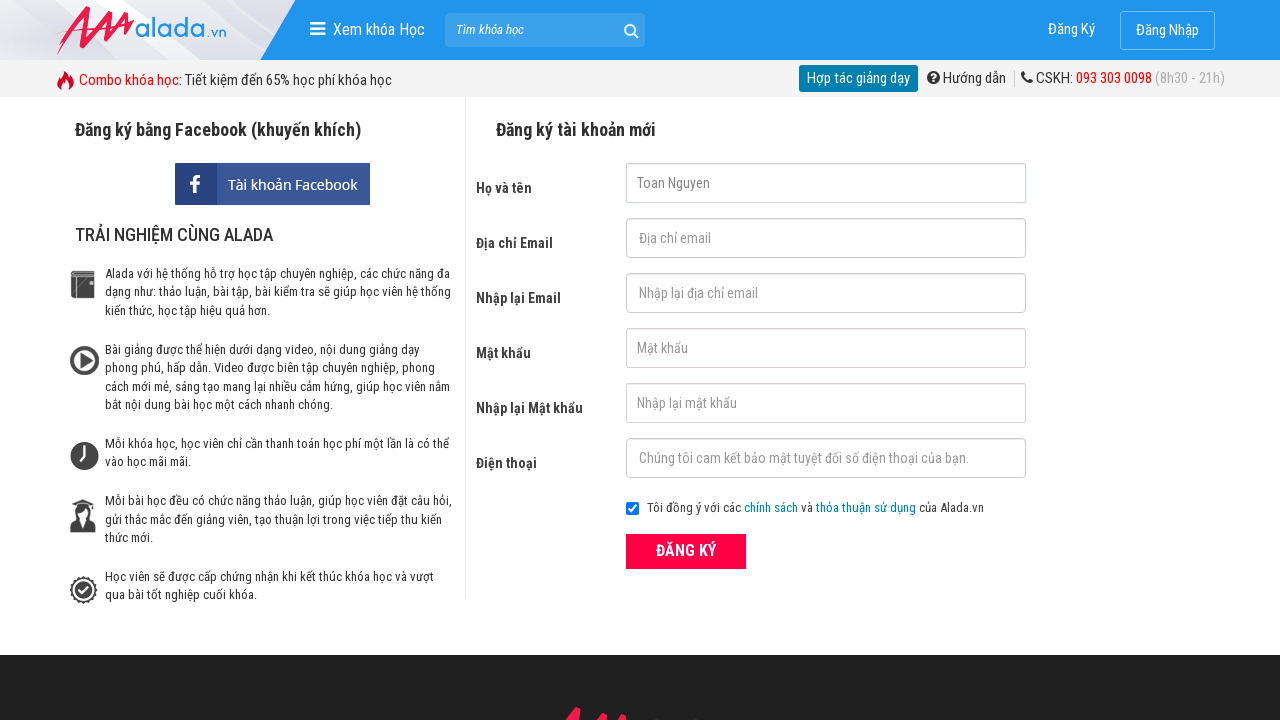

Filled email field with 'Toan@gmail.com' on #txtEmail
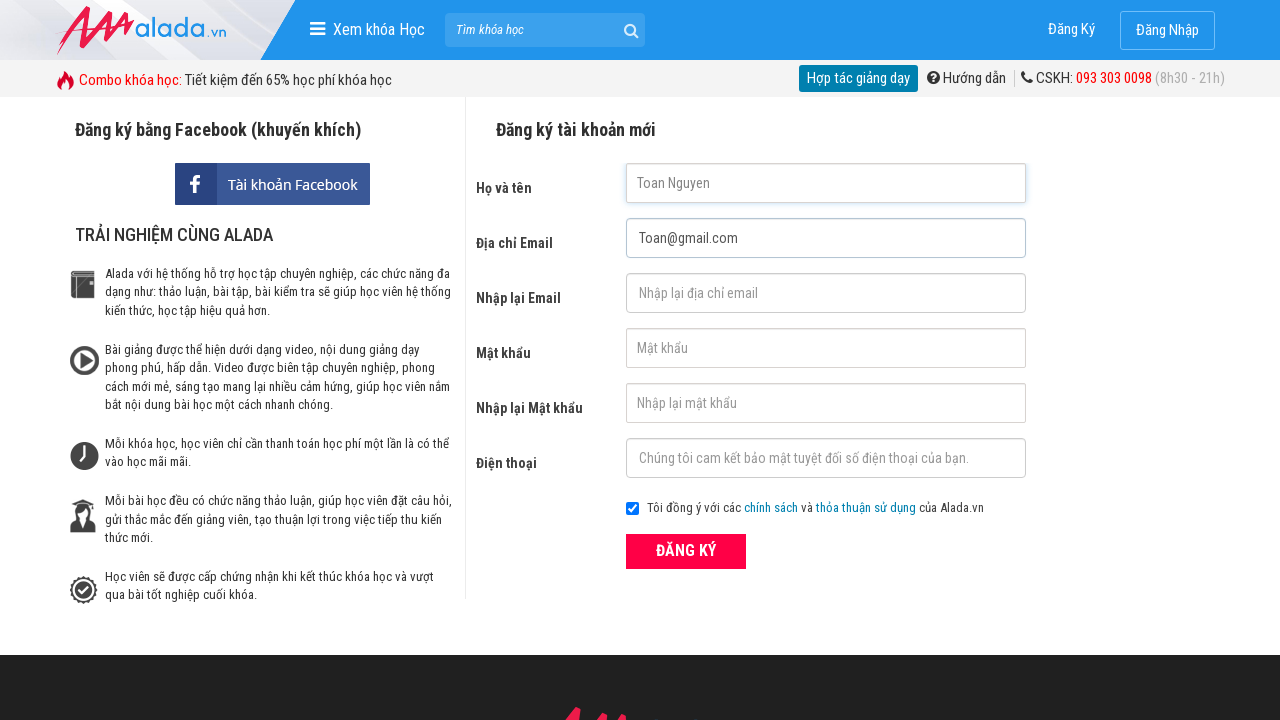

Filled confirm email field with 'Toan@gmail.com' on #txtCEmail
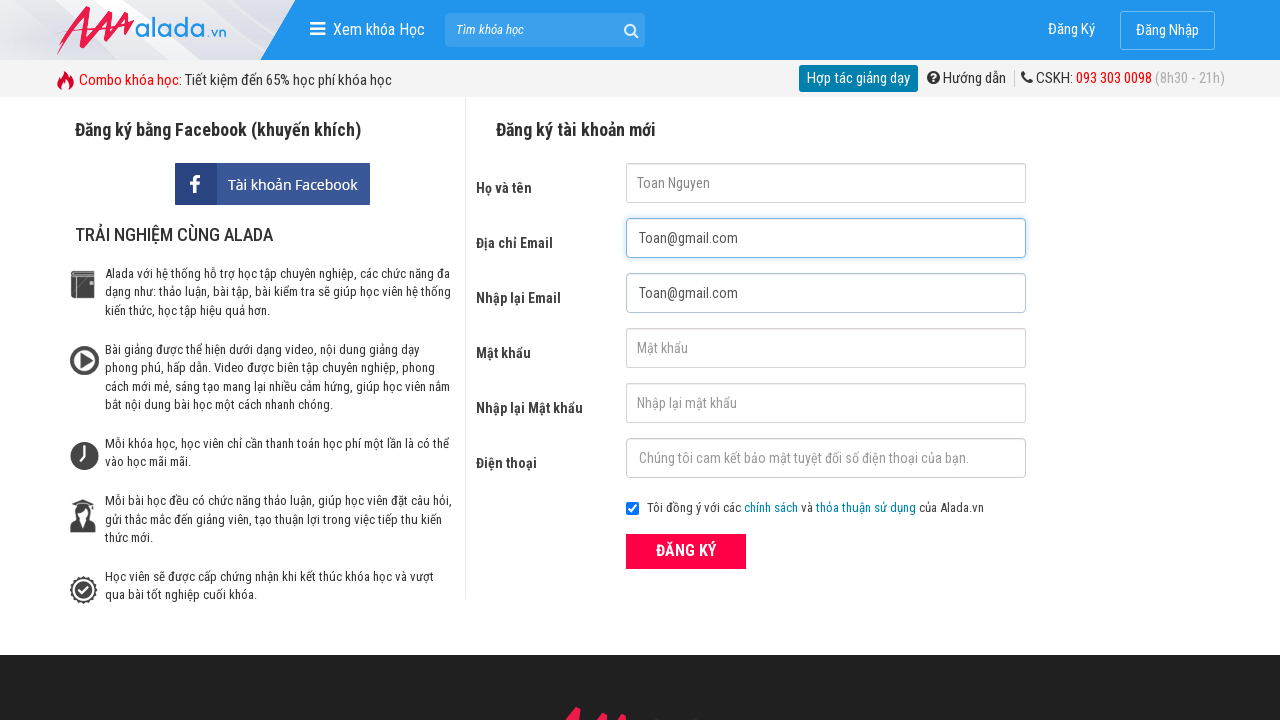

Filled password field with 'Toan1' (5 characters - less than required 6) on input#txtPassword
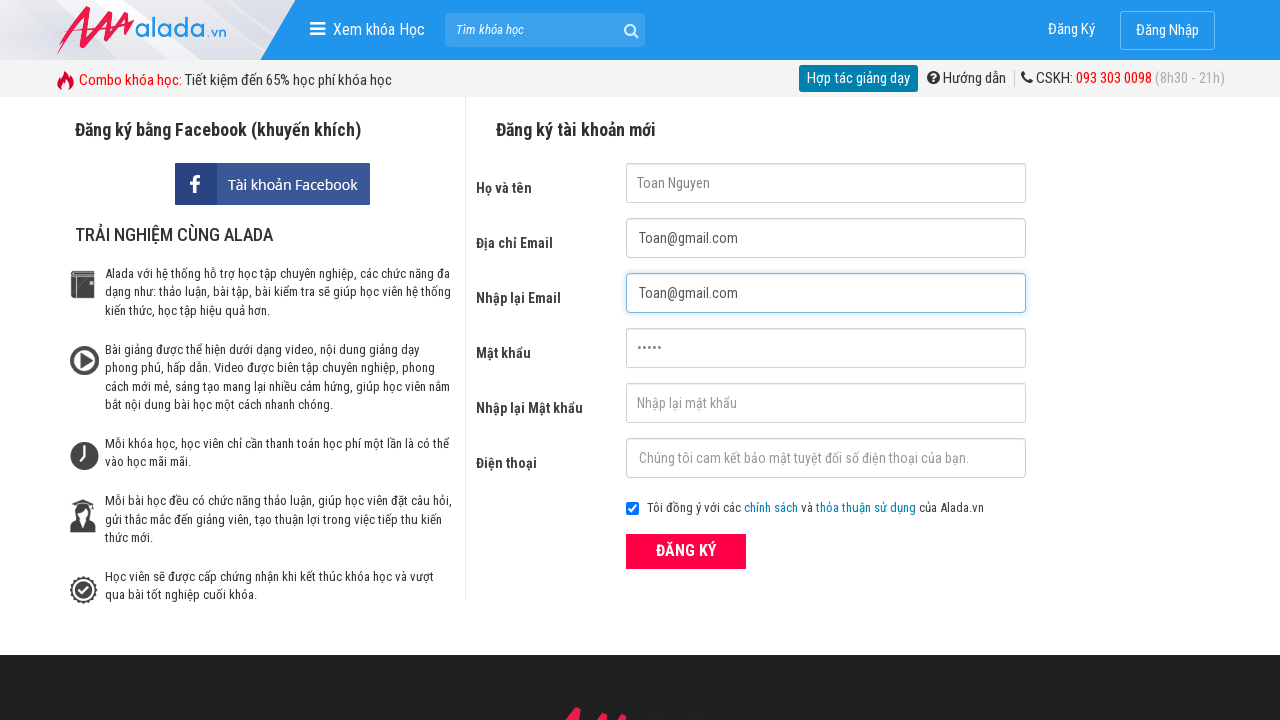

Filled confirm password field with 'Toan1' (5 characters - less than required 6) on input#txtCPassword
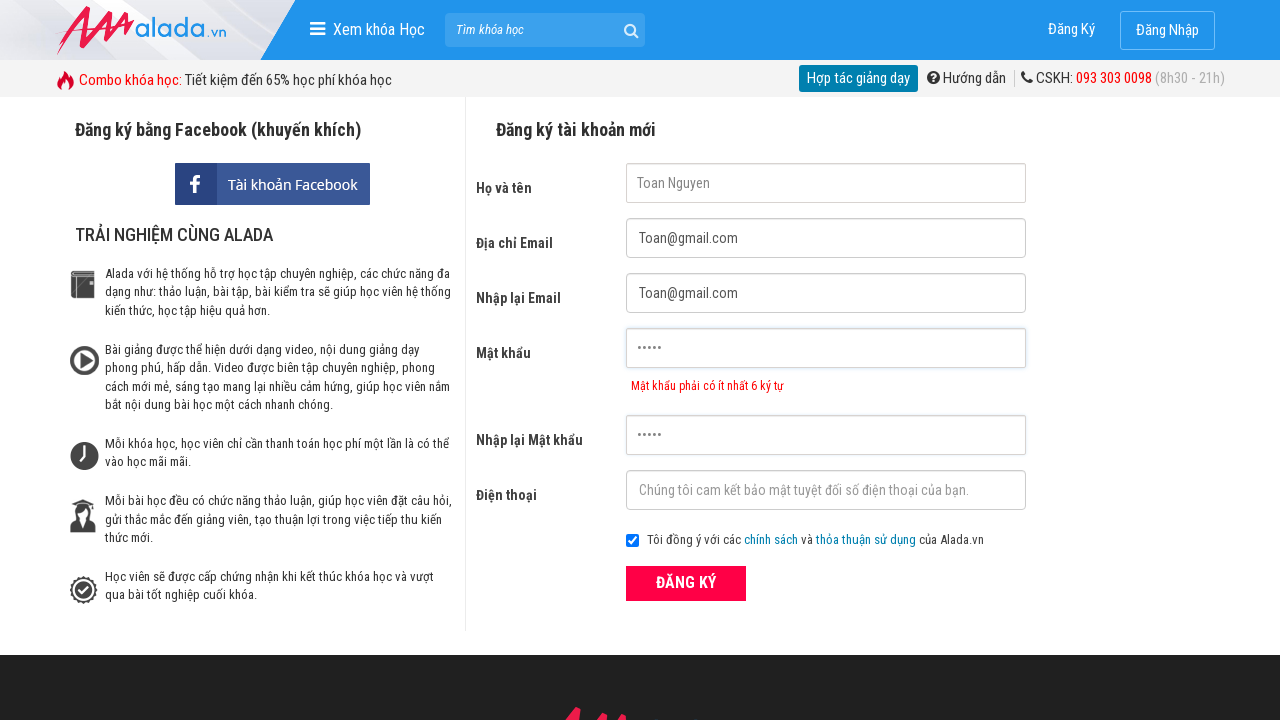

Filled phone number field with '0901234567' on #txtPhone
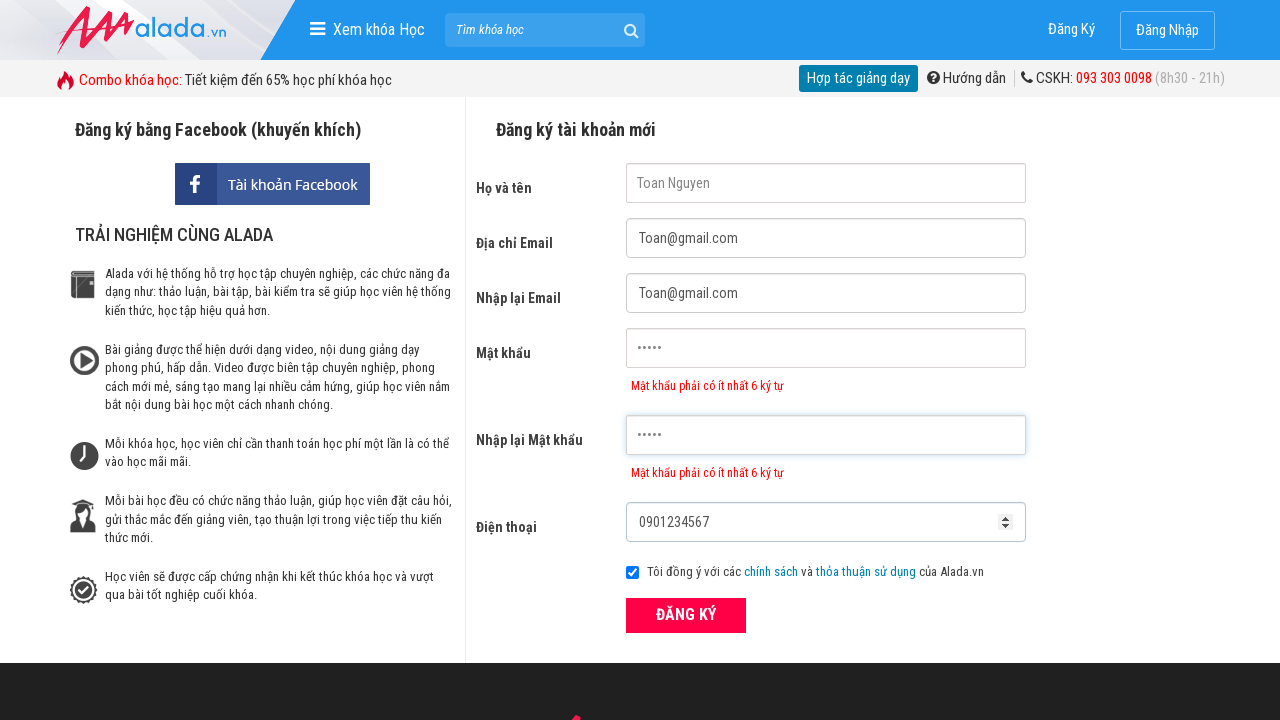

Clicked submit button to register at (686, 615) on button[type='submit']
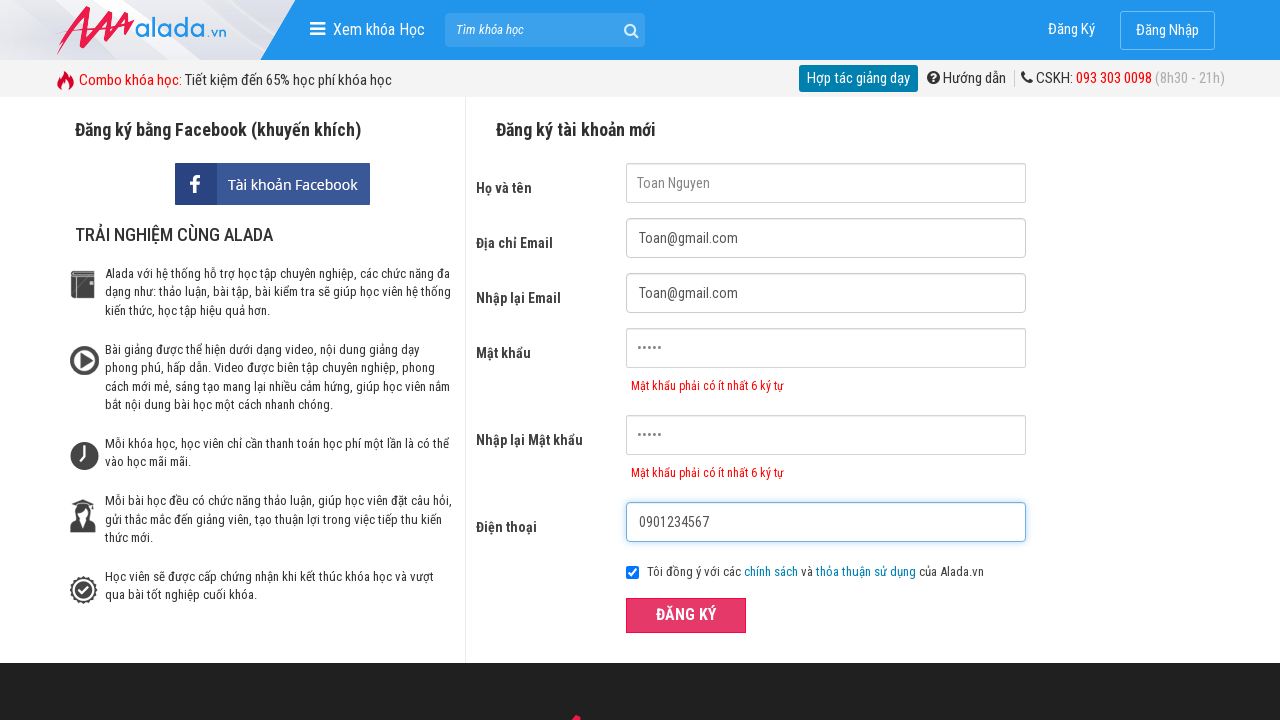

Password error message appeared
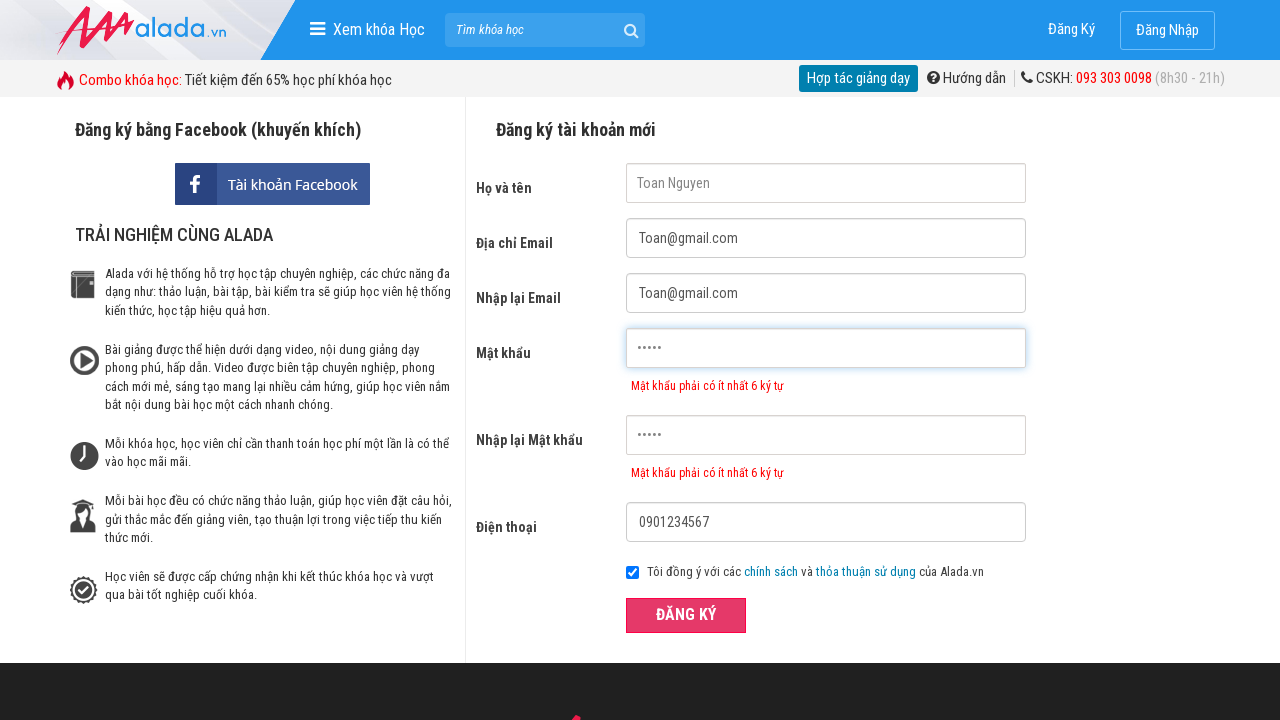

Confirm password error message appeared
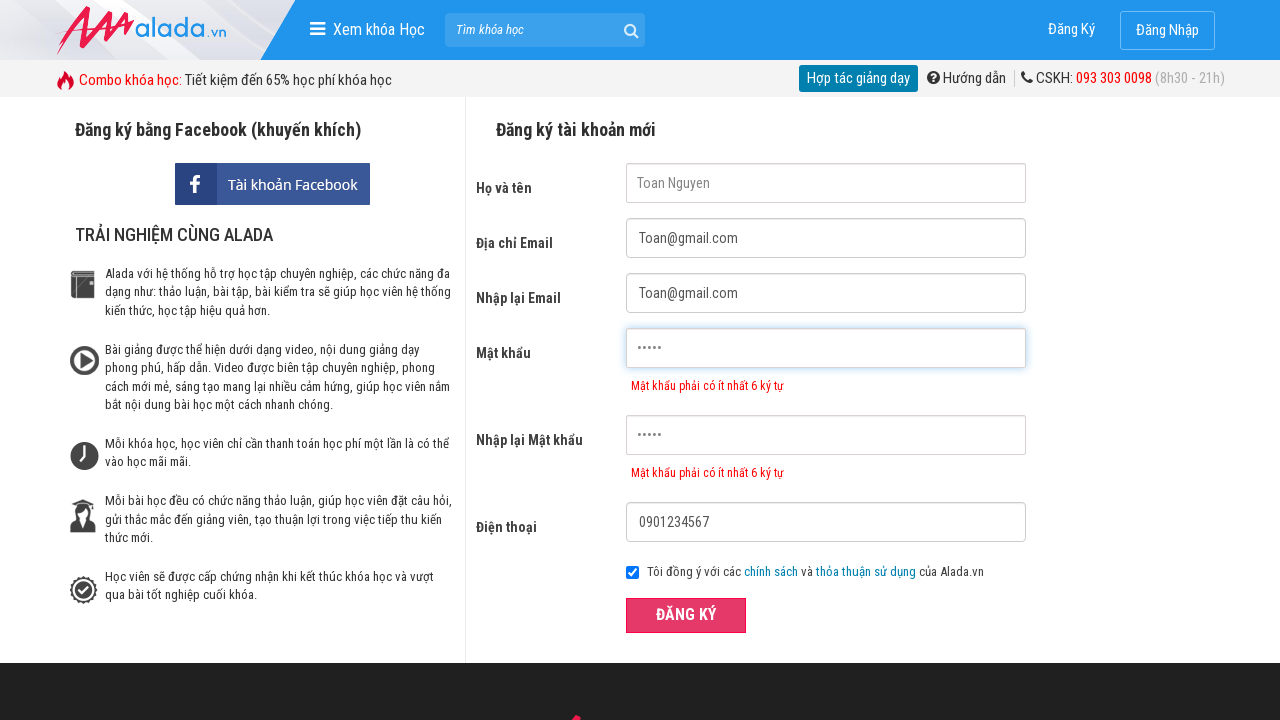

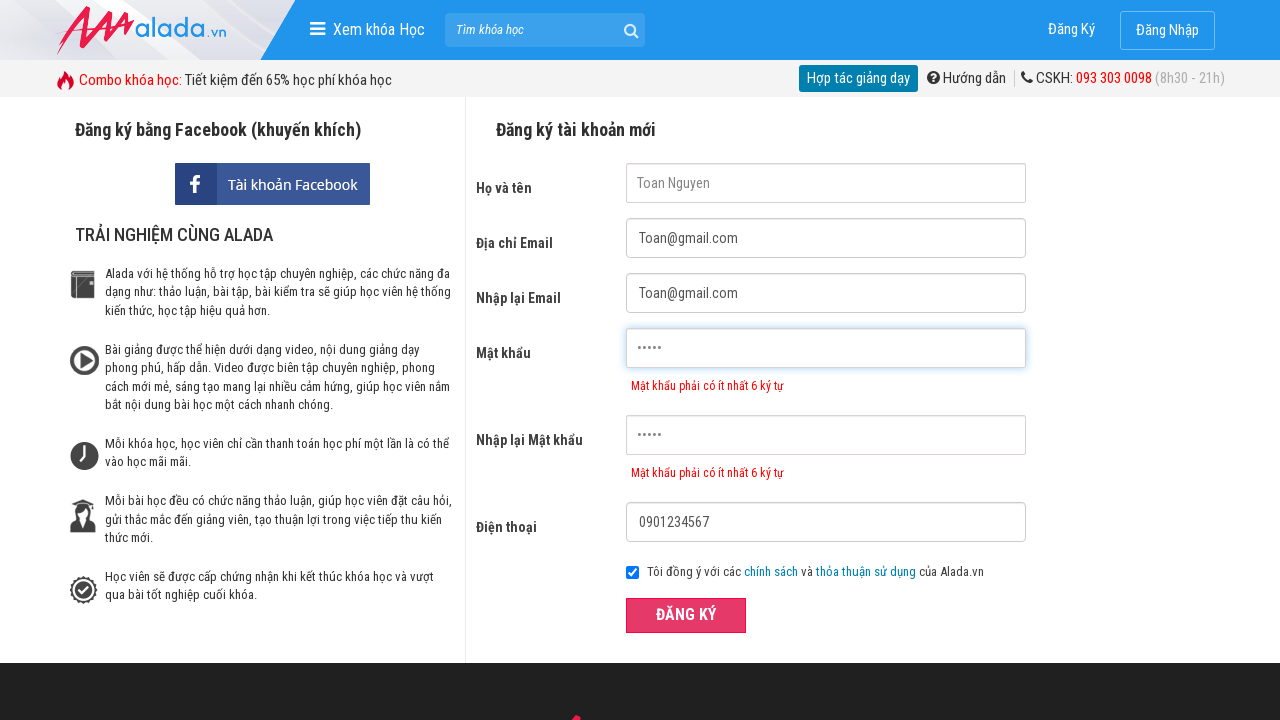